Tests price range slider functionality by dragging the minimum and maximum slider handles to adjust the price range

Starting URL: https://www.jqueryscript.net/demo/Price-Range-Slider-jQuery-UI/

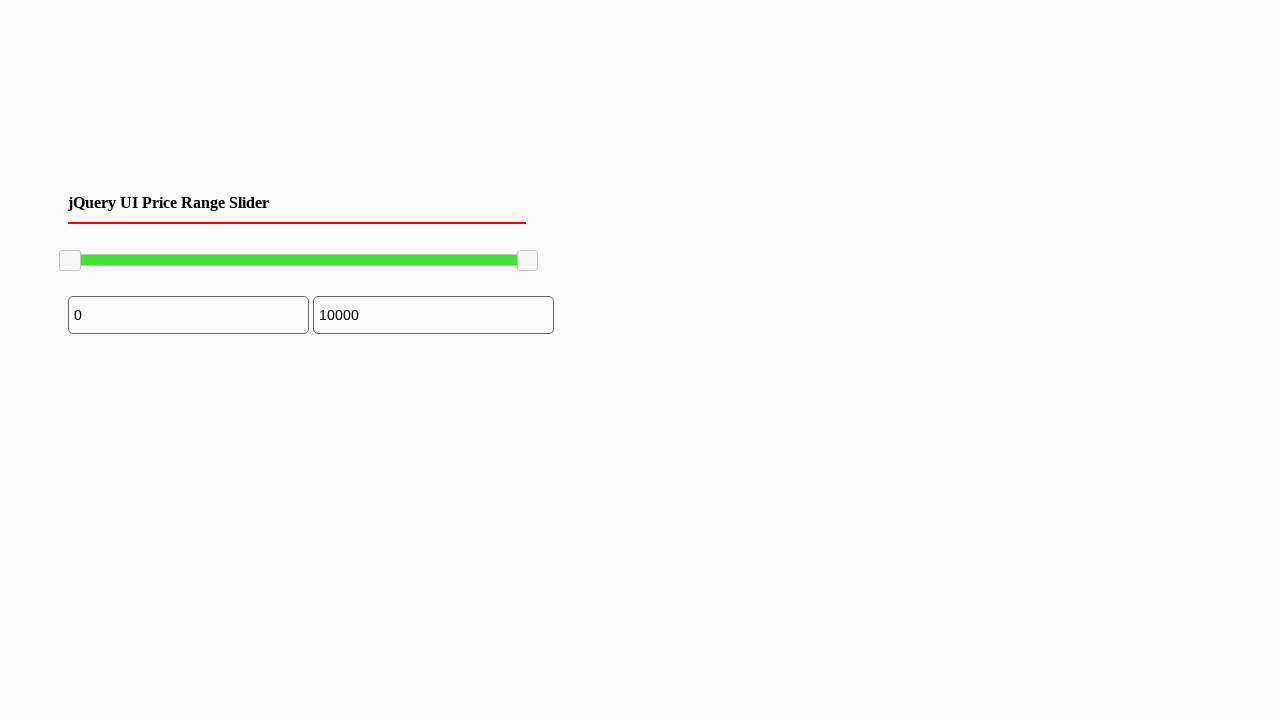

Located minimum slider handle
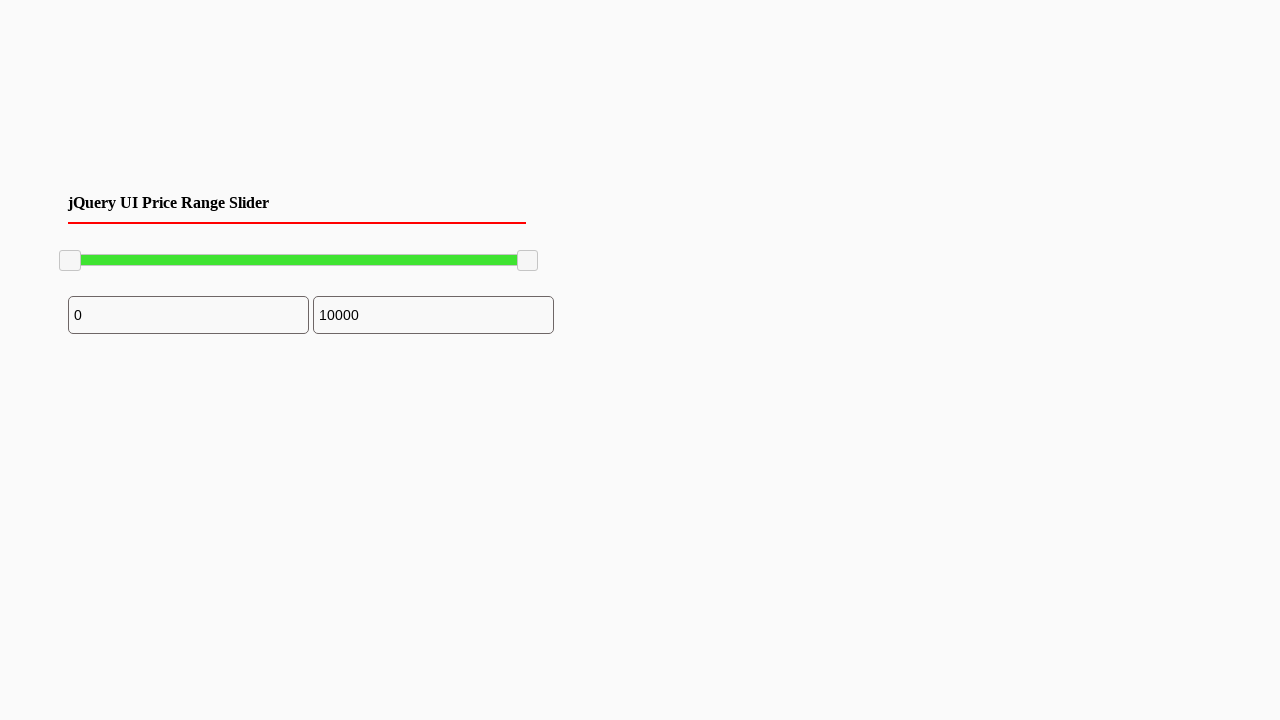

Located maximum slider handle
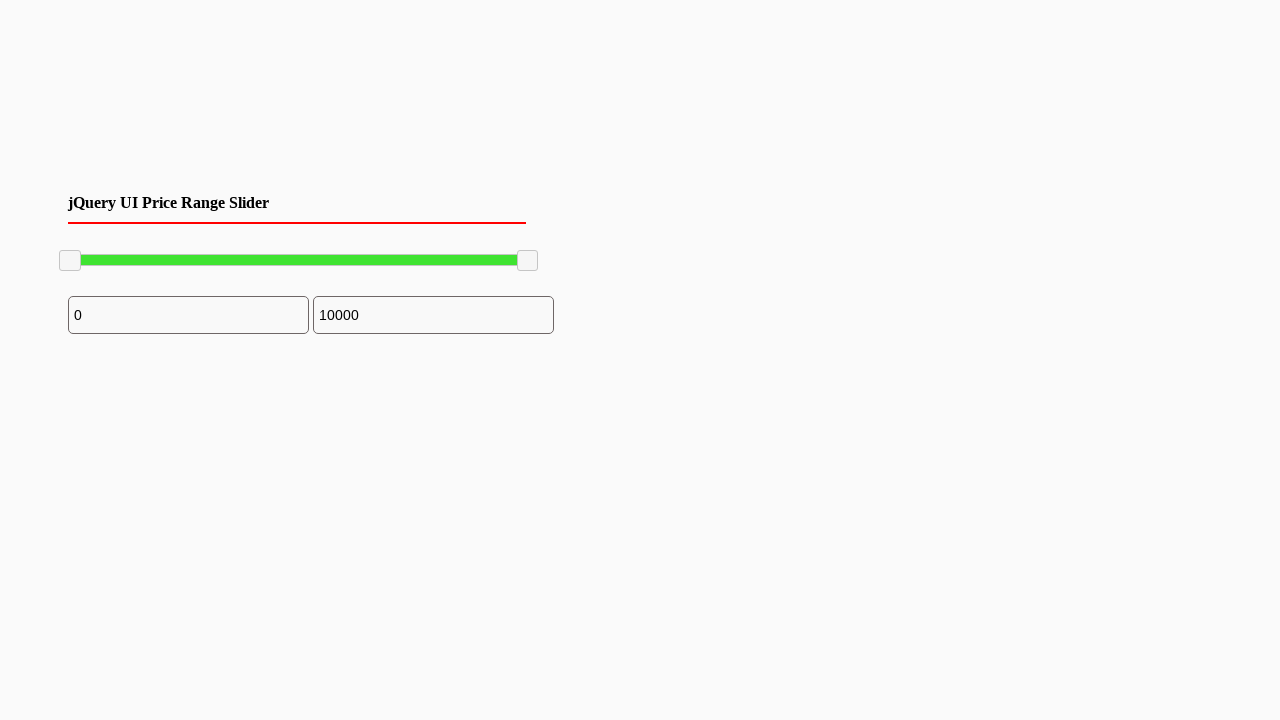

Minimum slider handle is visible
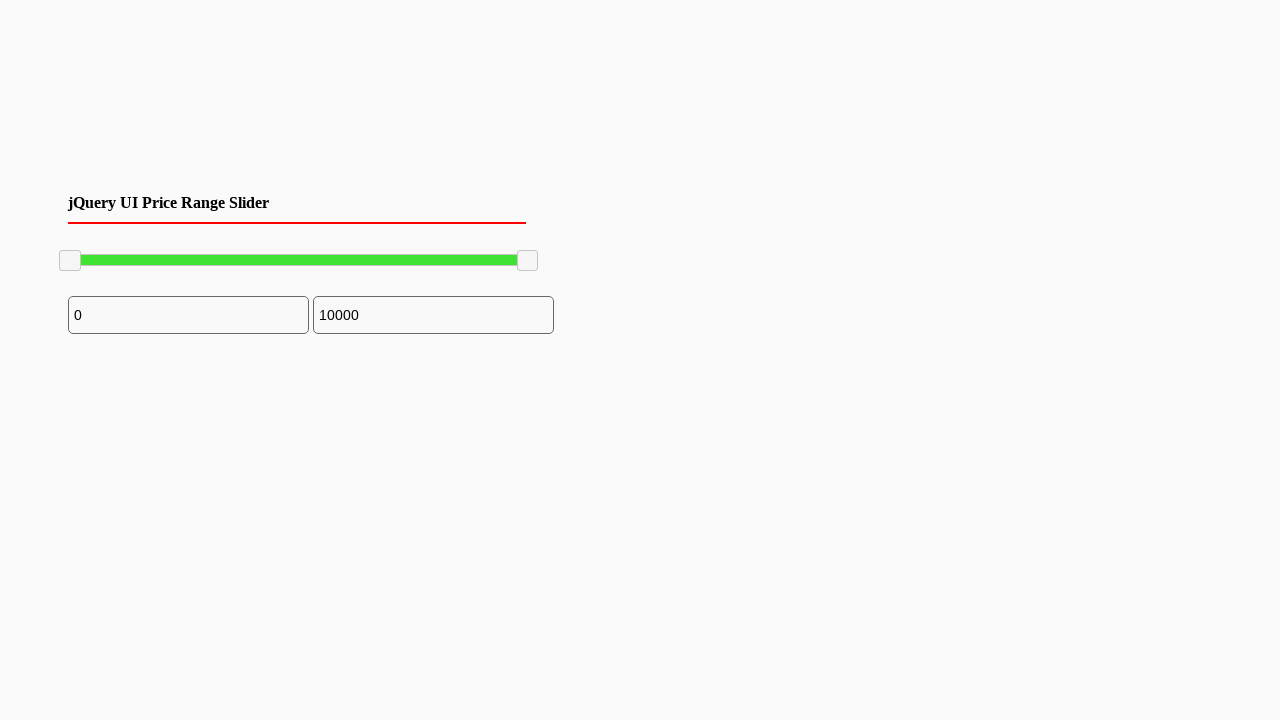

Maximum slider handle is visible
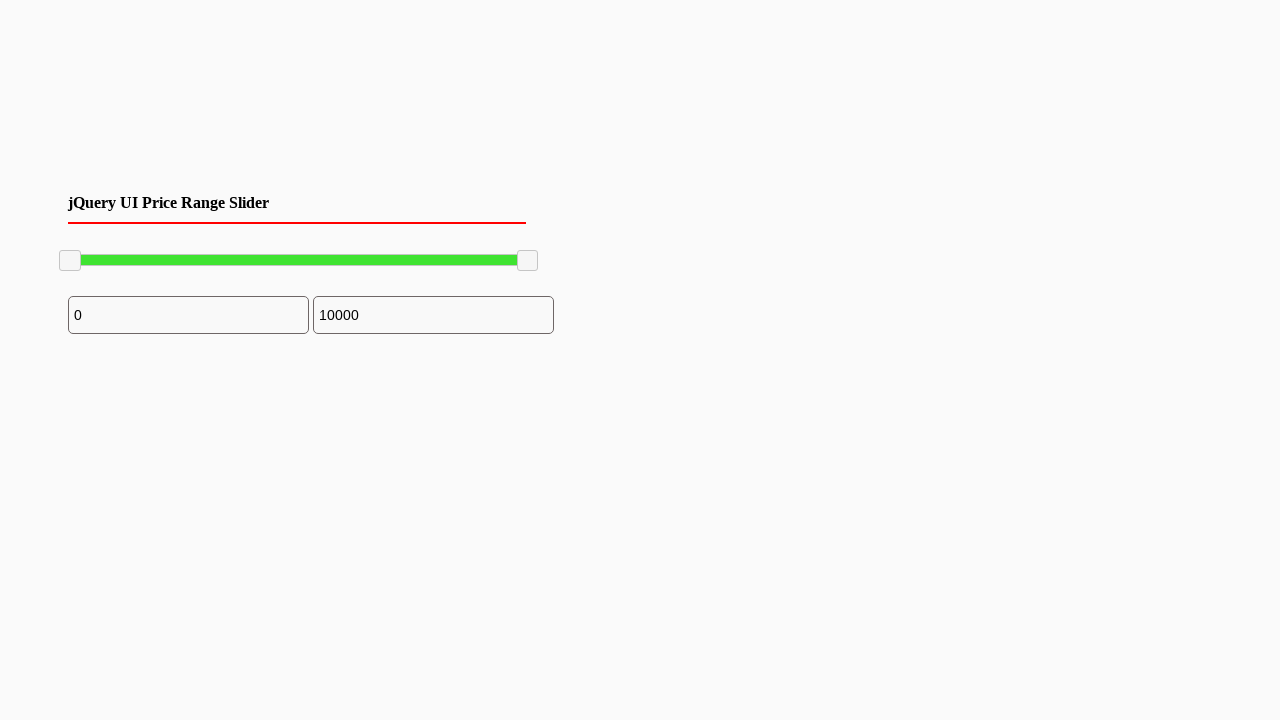

Retrieved bounding box of minimum slider handle
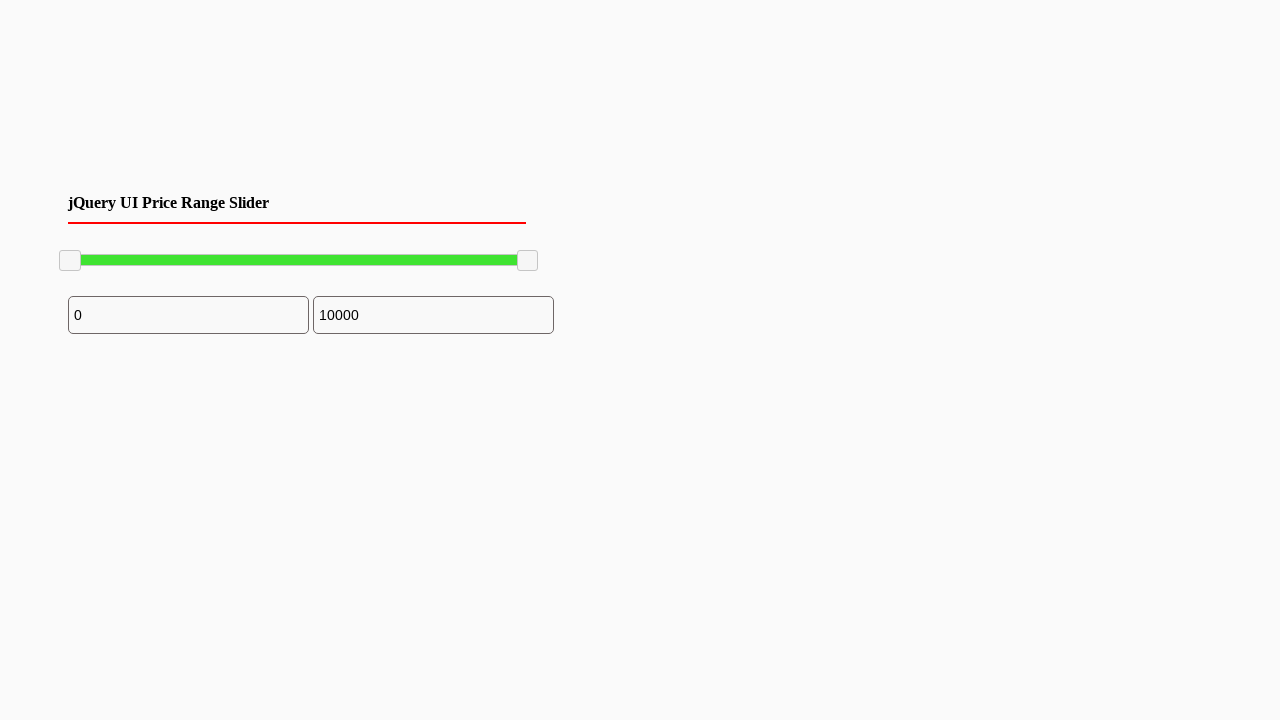

Moved mouse to center of minimum slider handle at (70, 261)
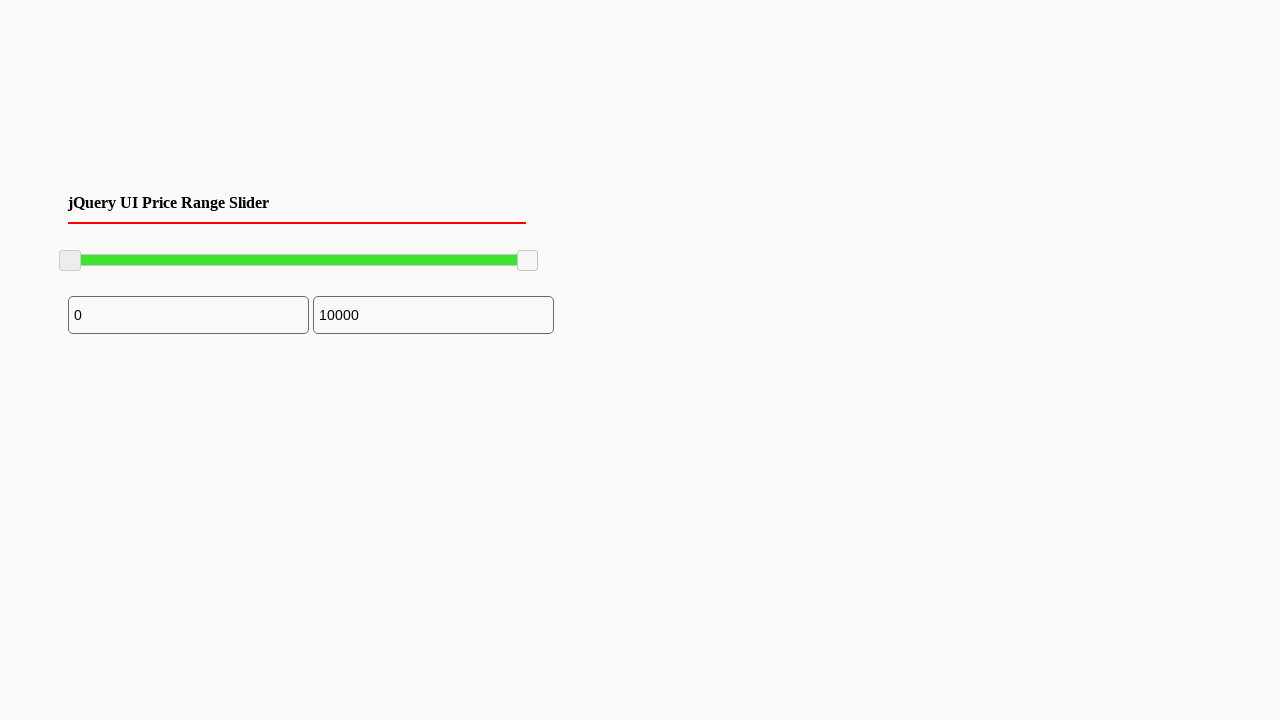

Pressed down mouse button on minimum slider handle at (70, 261)
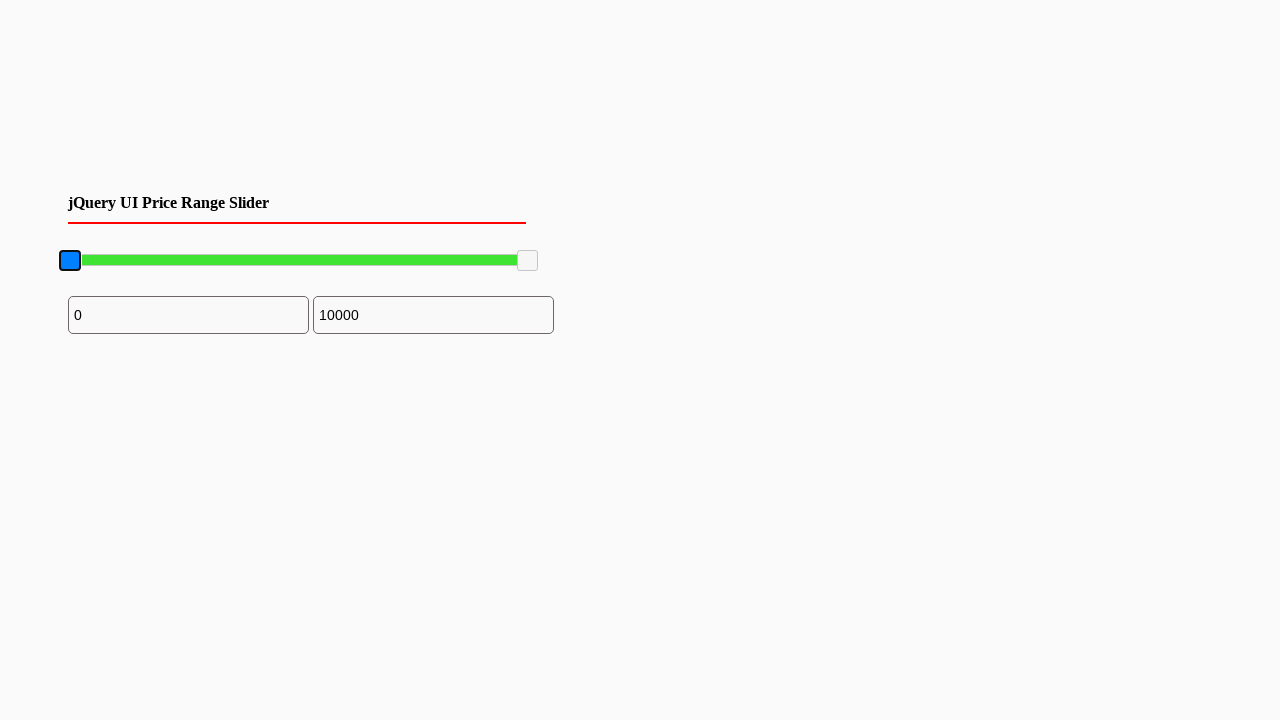

Dragged minimum slider handle to the right by 100 pixels at (170, 261)
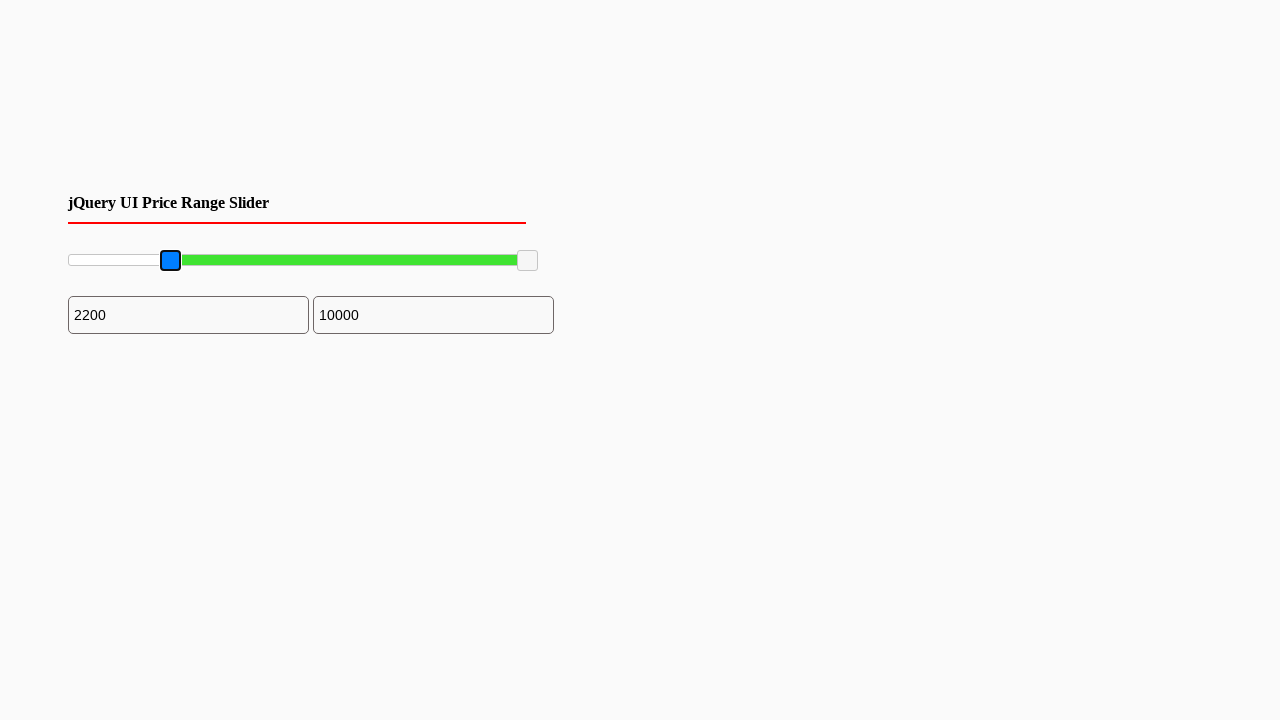

Released mouse button after dragging minimum slider handle at (170, 261)
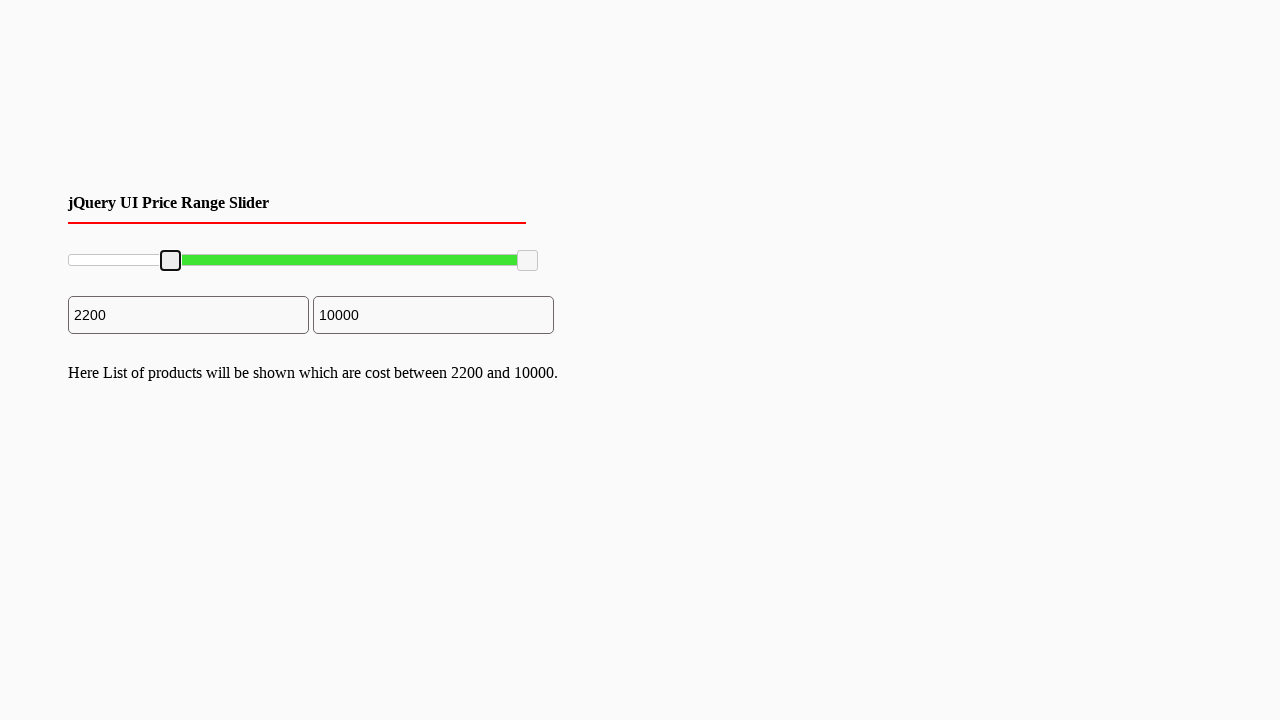

Retrieved bounding box of maximum slider handle
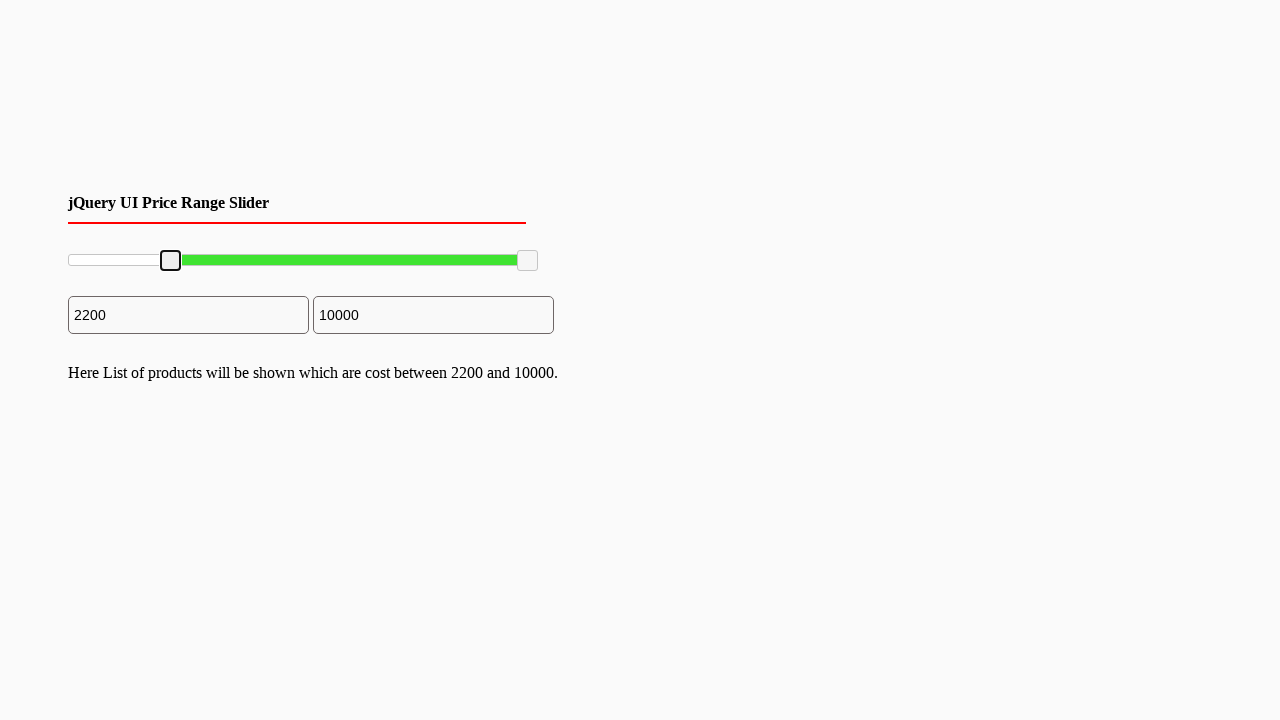

Moved mouse to center of maximum slider handle at (528, 261)
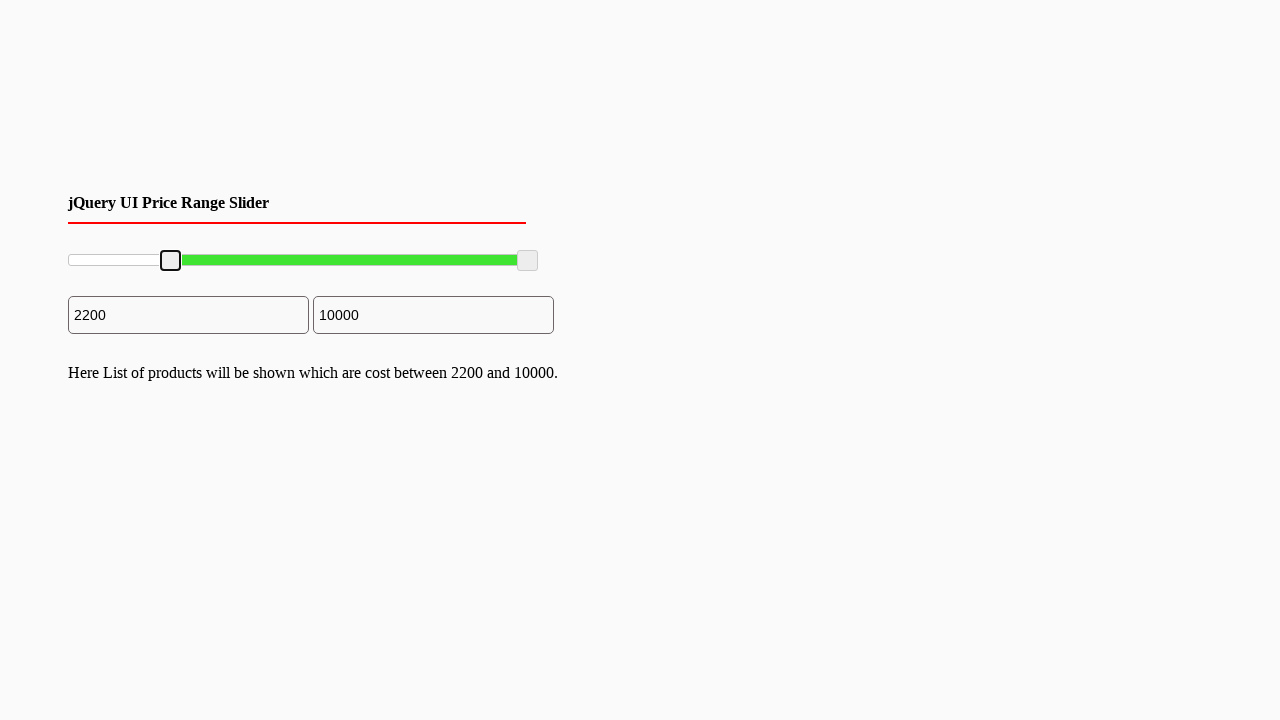

Pressed down mouse button on maximum slider handle at (528, 261)
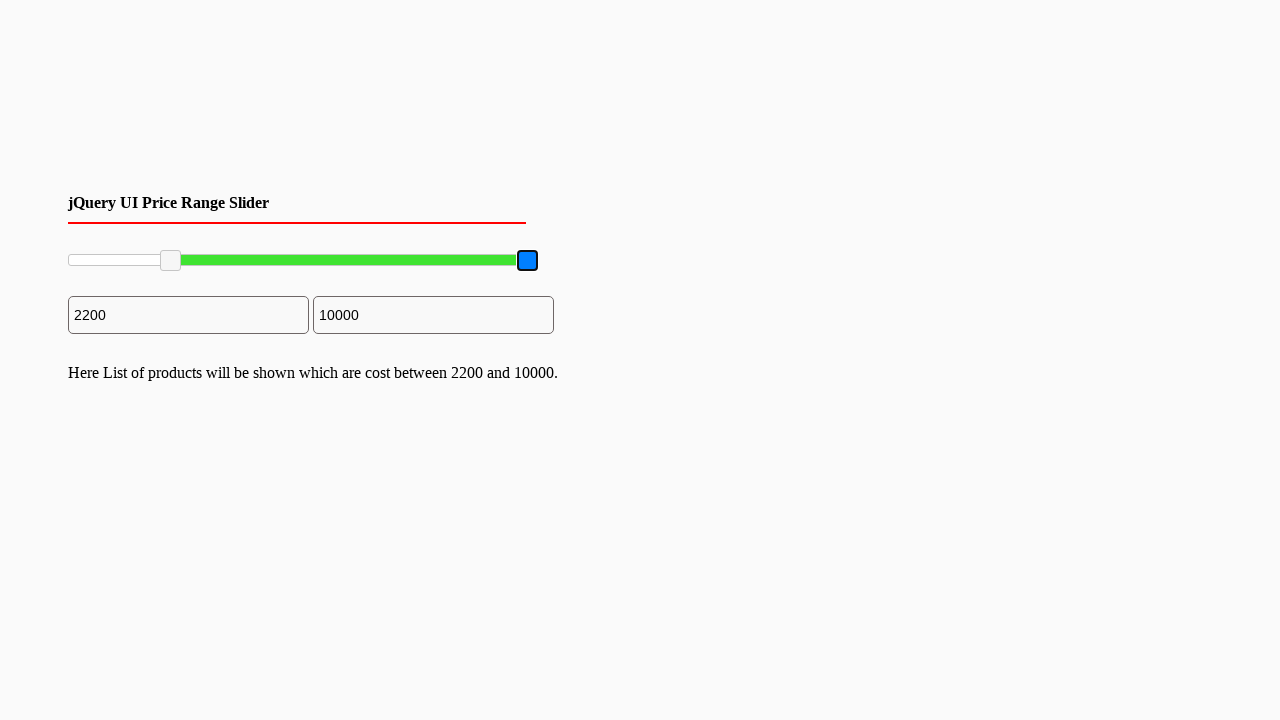

Dragged maximum slider handle to the left by 45 pixels at (483, 261)
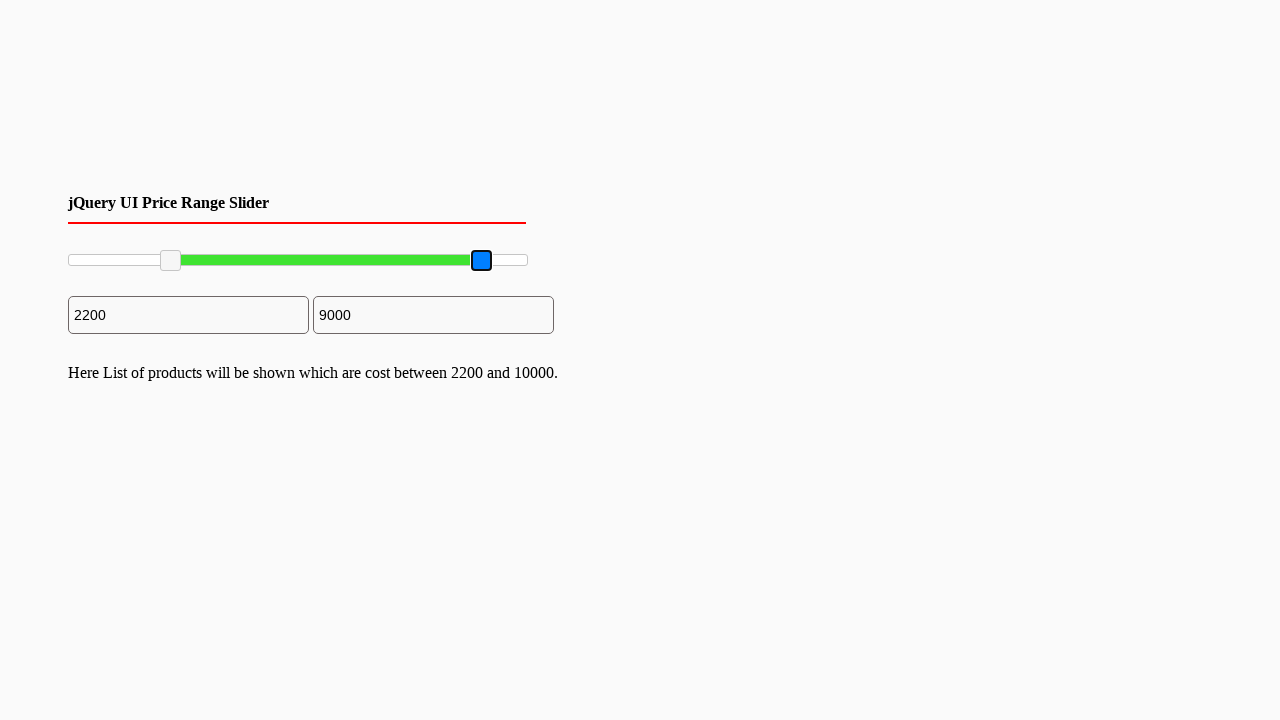

Released mouse button after dragging maximum slider handle at (483, 261)
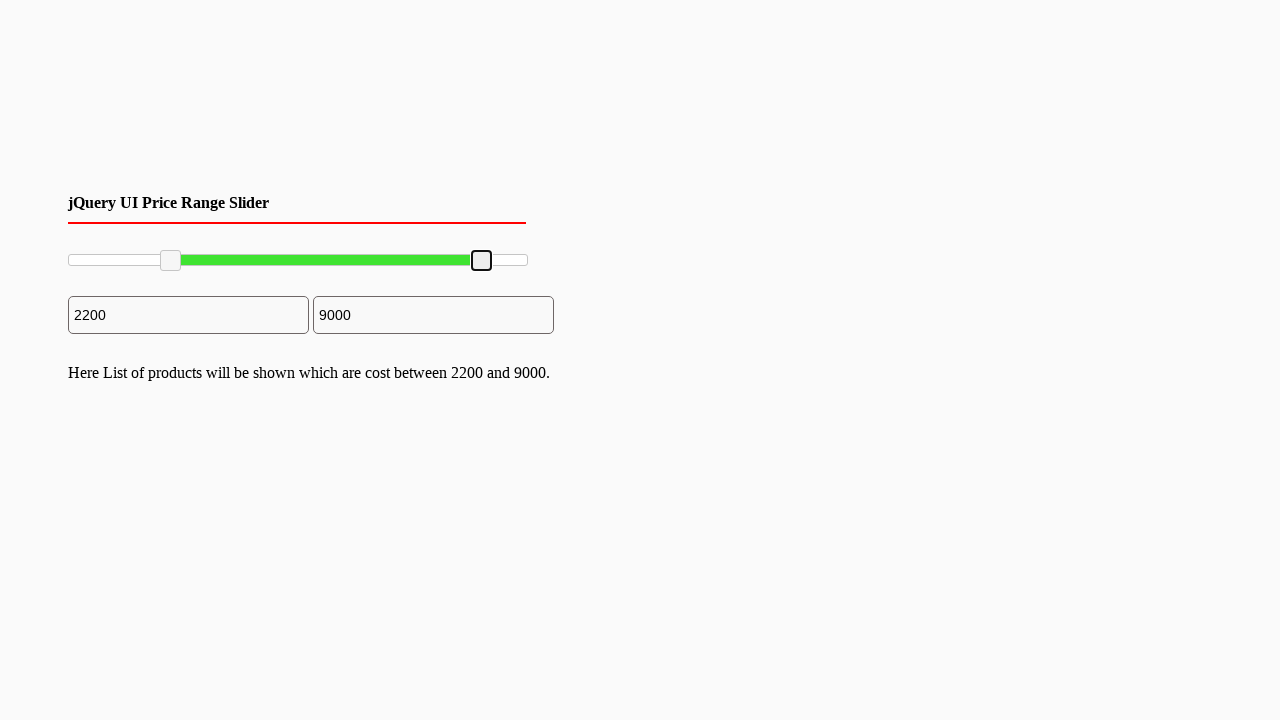

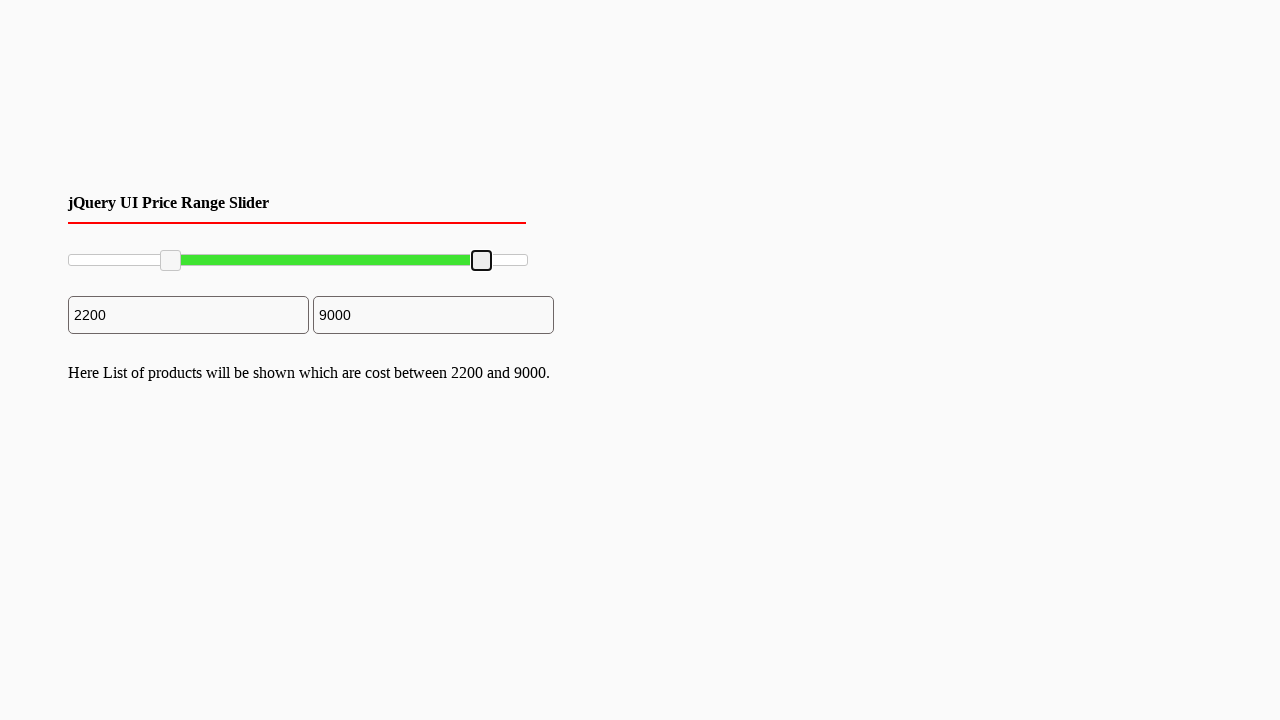